Tests link navigation on the-internet.herokuapp.com by clicking on the A/B Test link and Add/Remove Elements link, validating that each page loads correctly with expected content, then navigating back to the landing page.

Starting URL: http://the-internet.herokuapp.com/

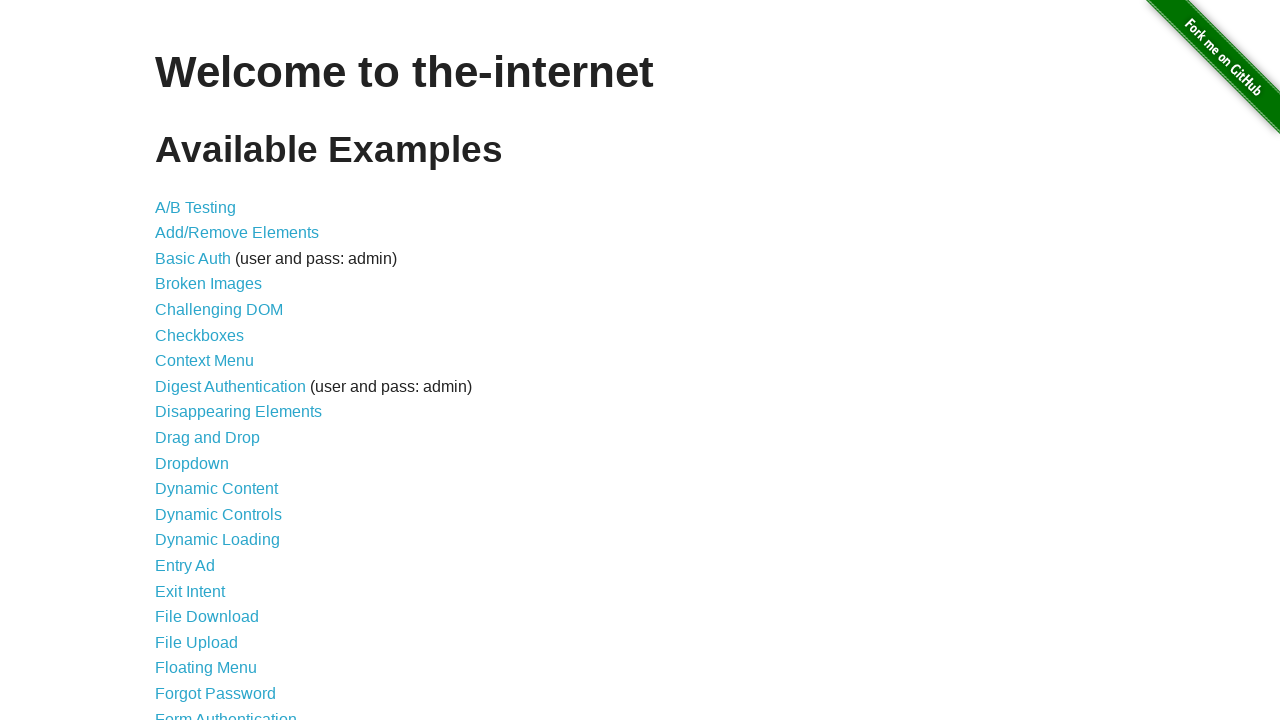

Waited for landing page heading to load
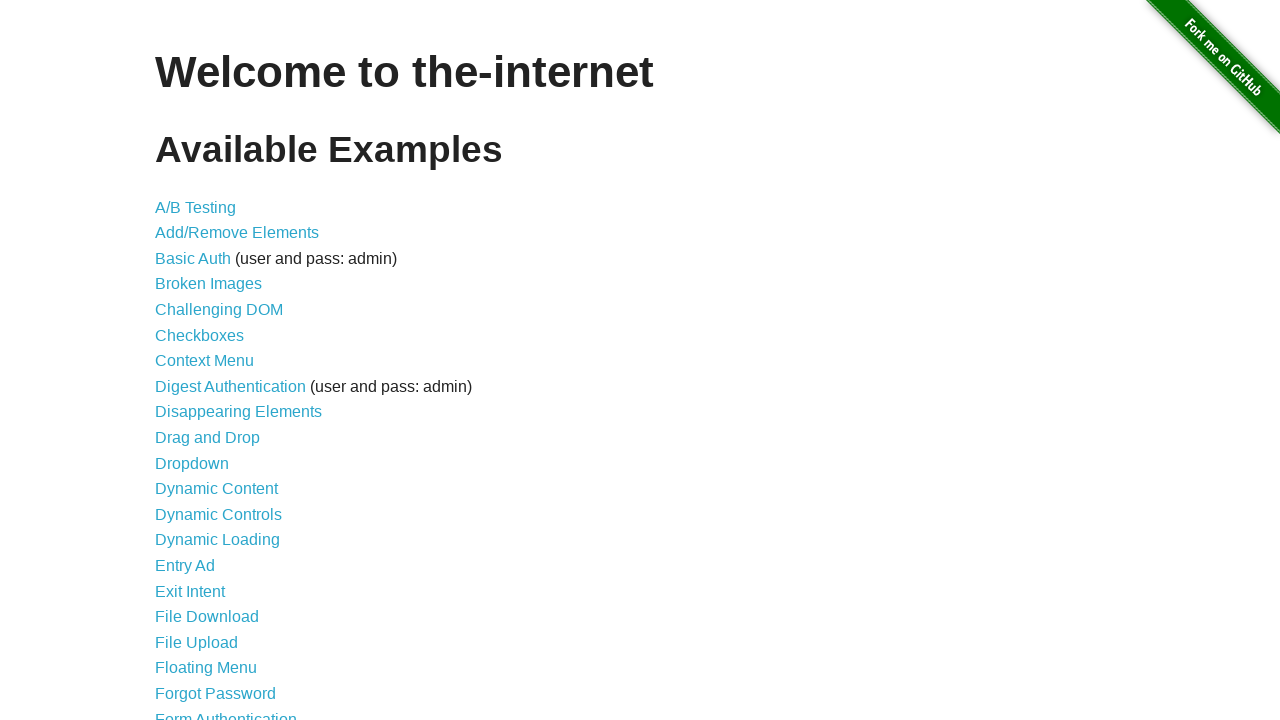

Located landing page heading element
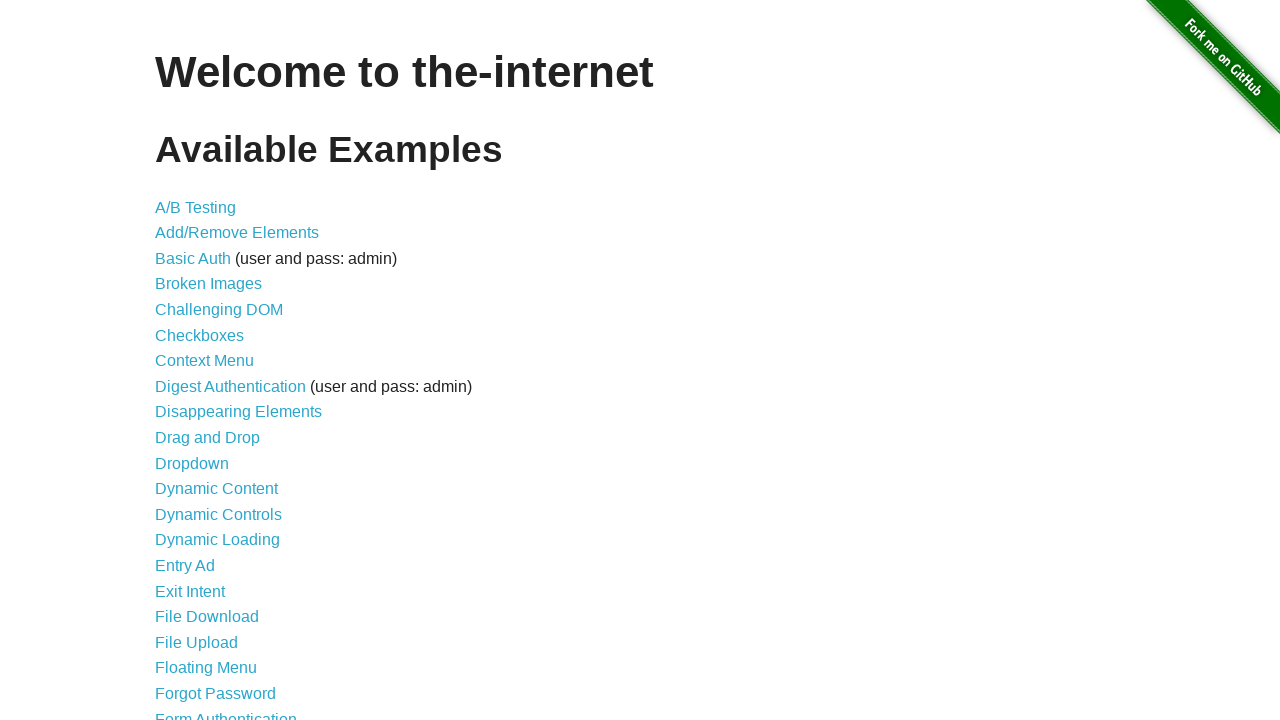

Validated landing page heading contains 'Welcome to the-internet'
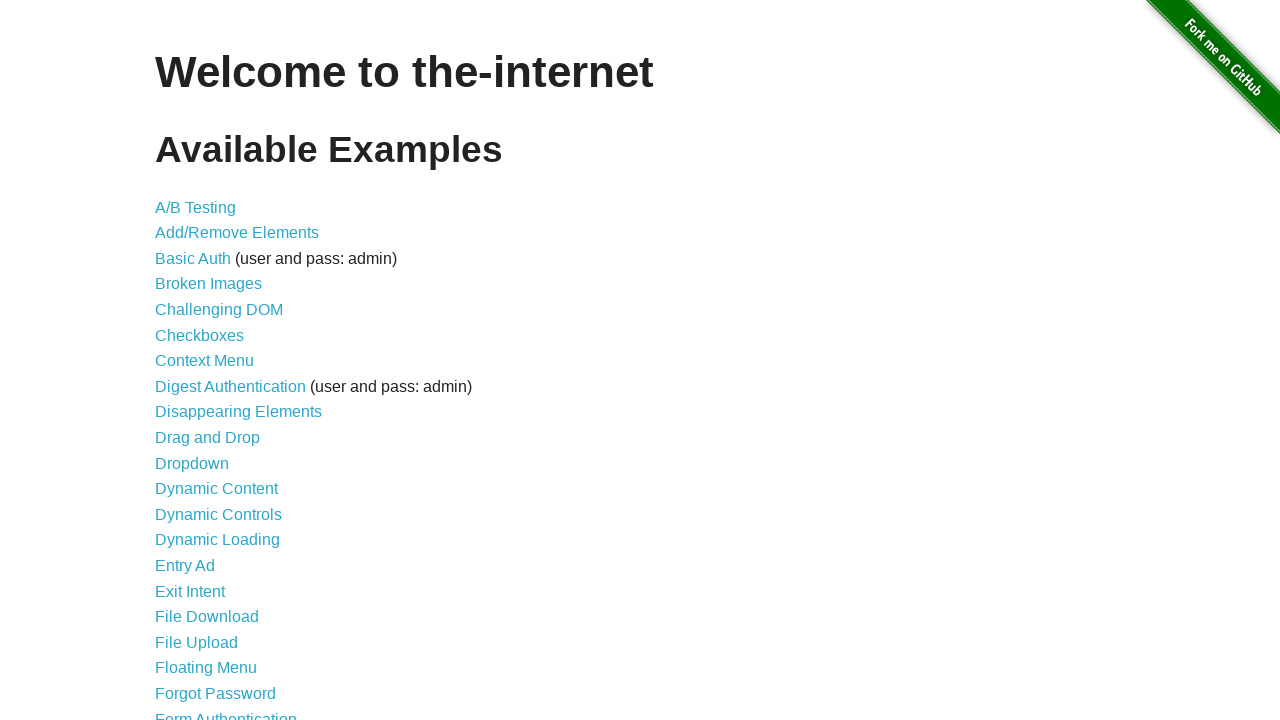

Clicked A/B Test link at (196, 207) on xpath=//div[@id='content']/ul//a[@href='/abtest']
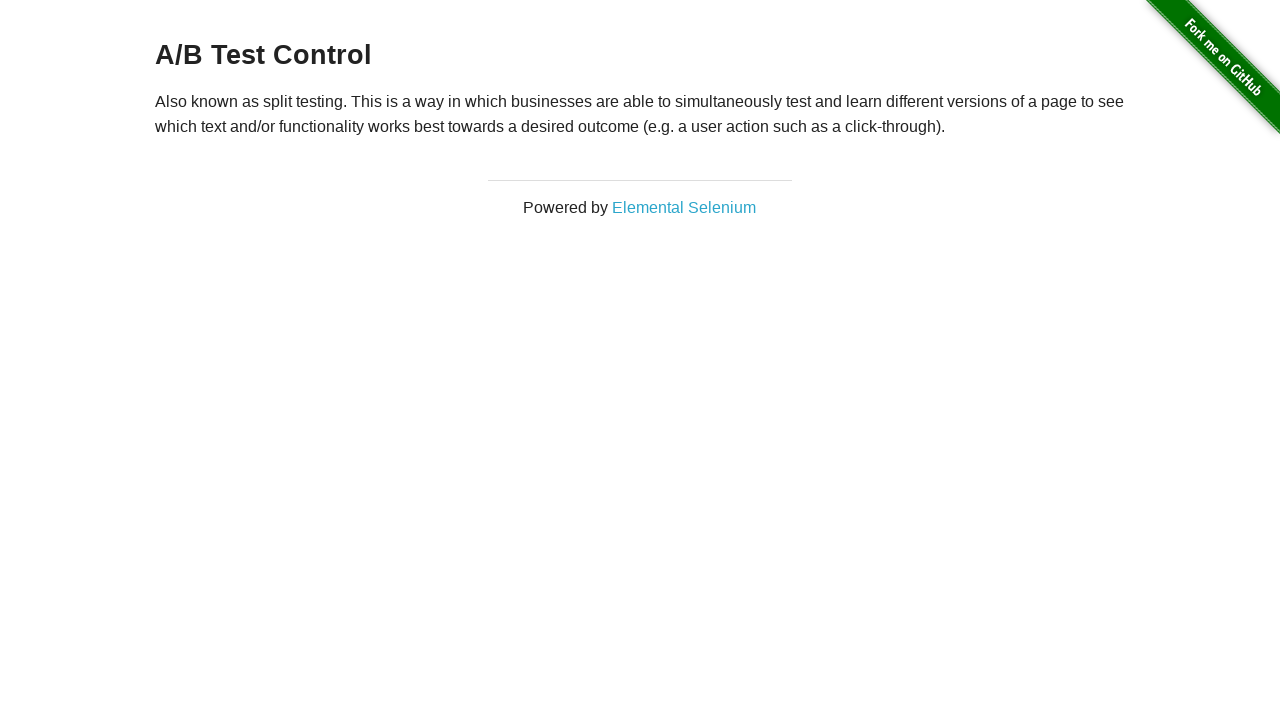

Waited for A/B Test page content to load
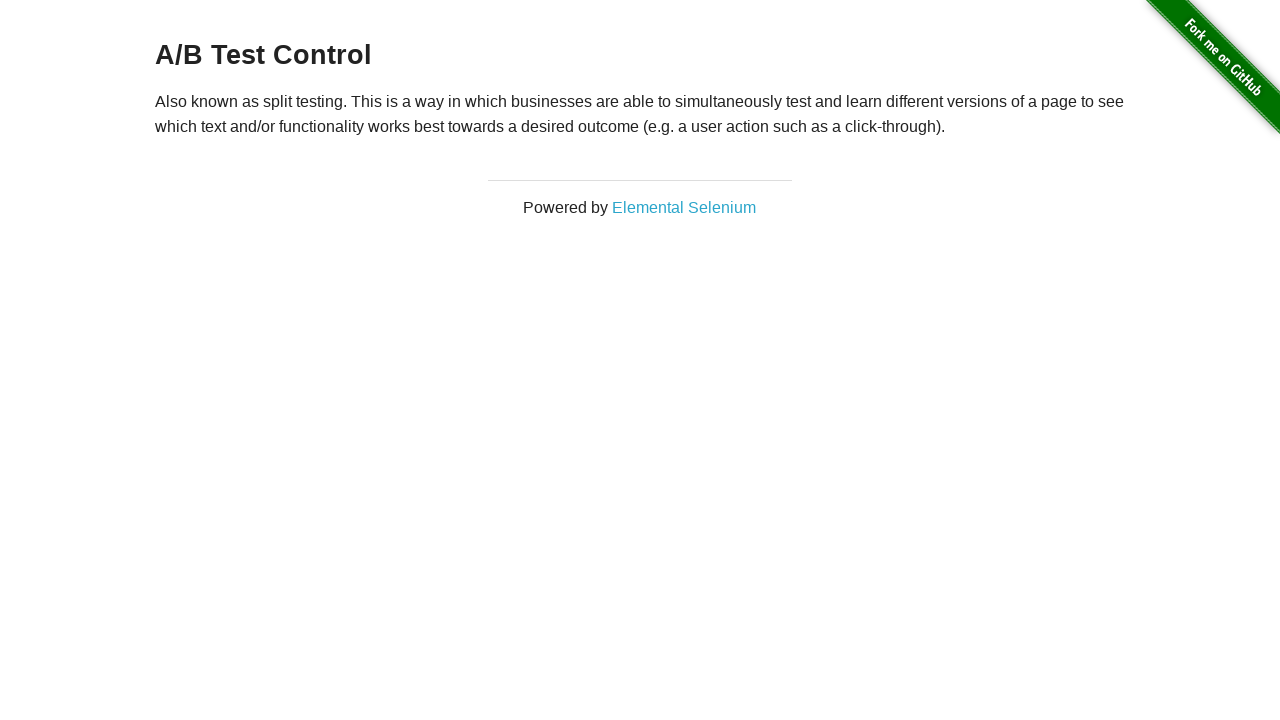

Located A/B Test page content
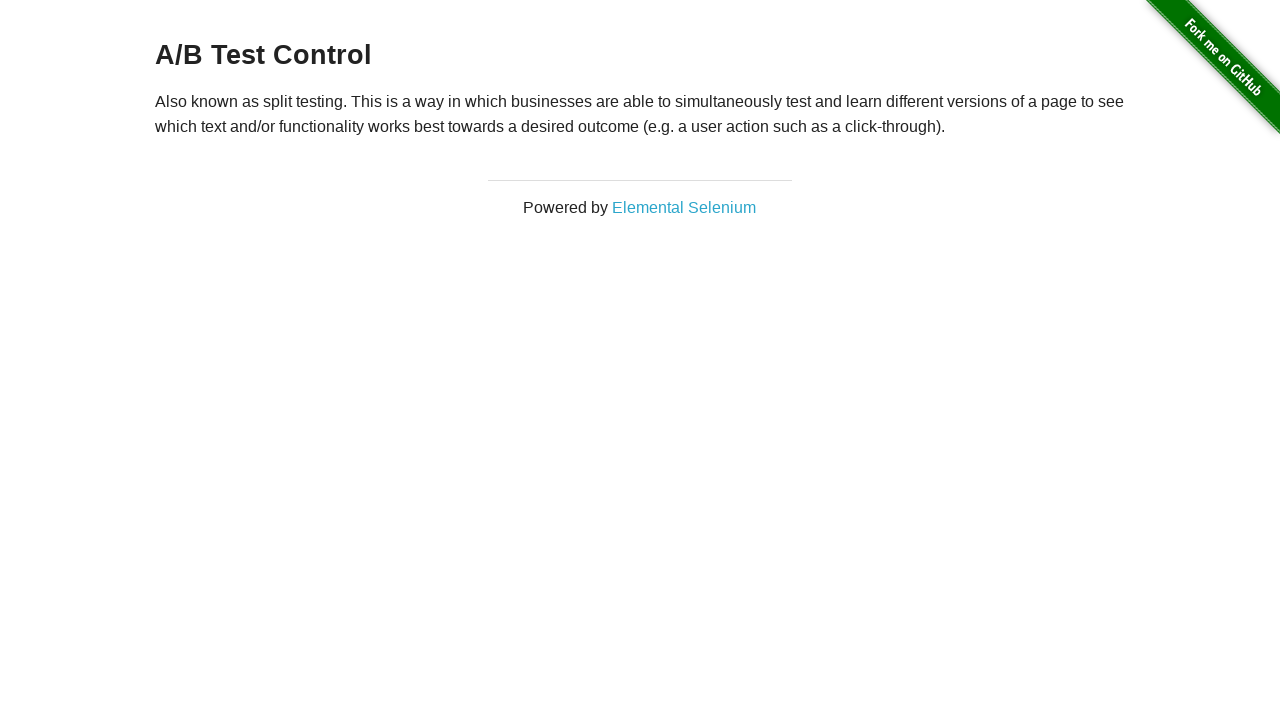

Validated A/B Test page contains expected content
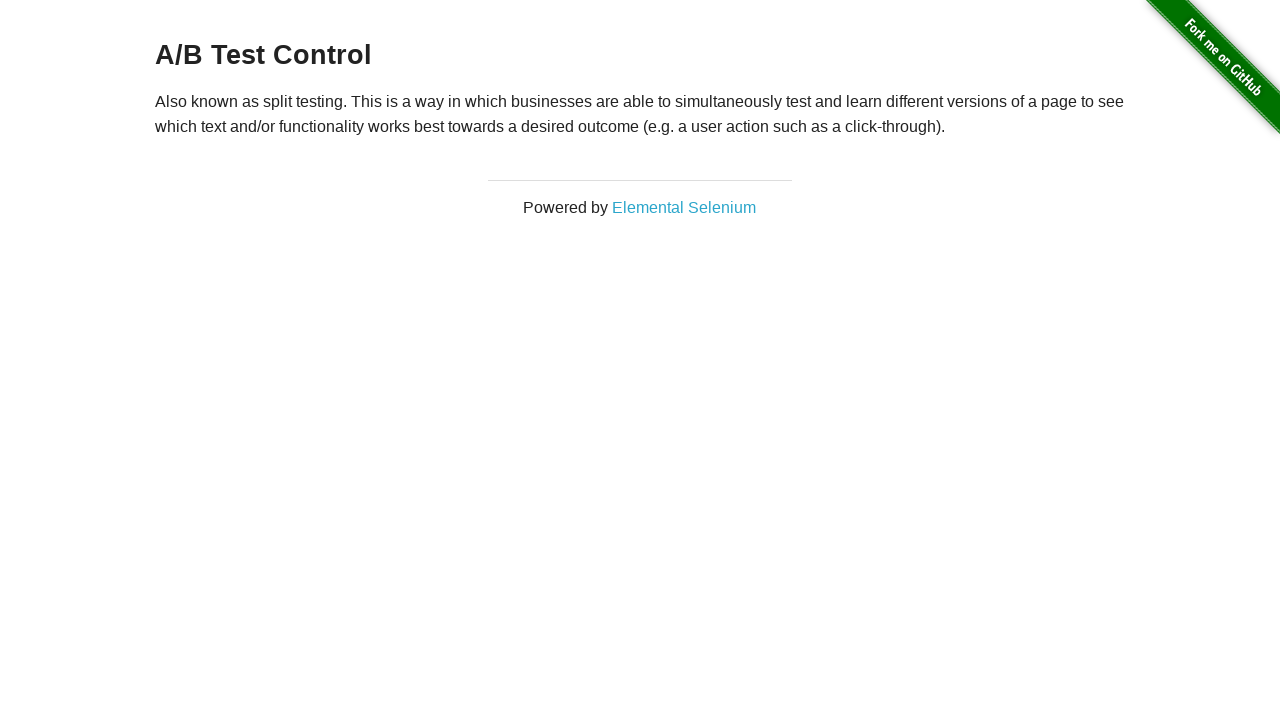

Navigated back to the-internet.herokuapp.com landing page
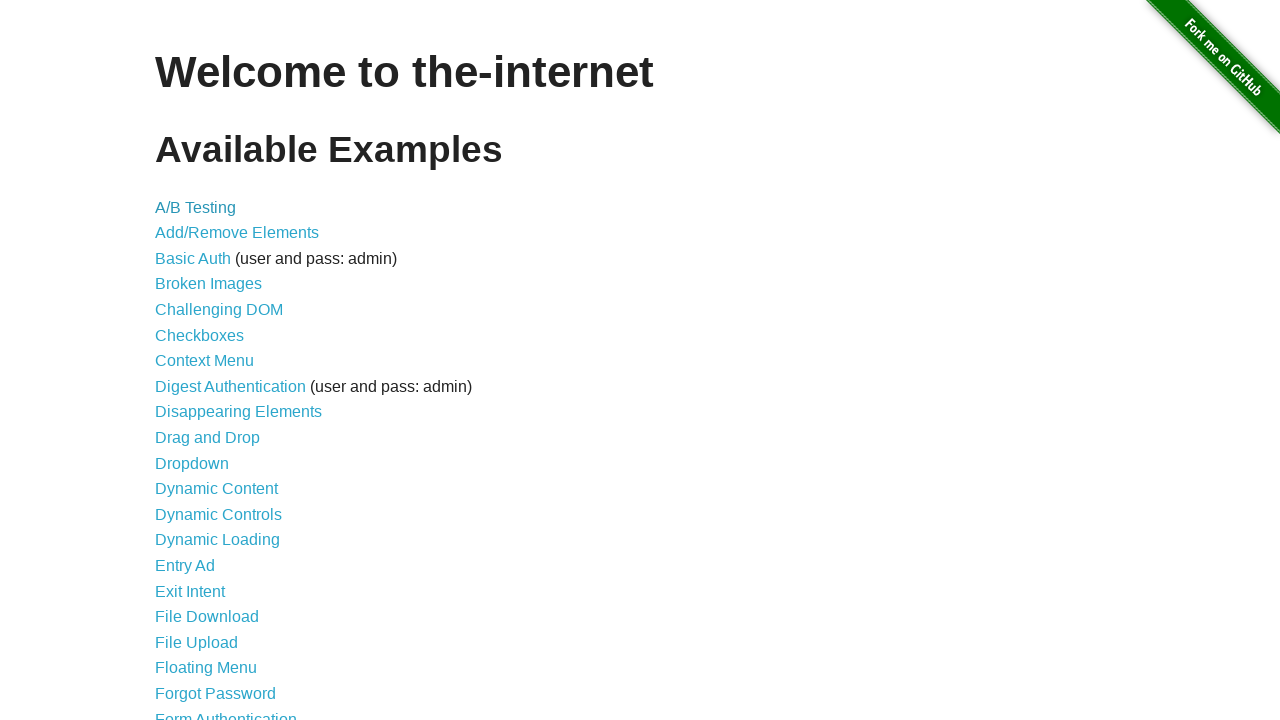

Waited for landing page heading to load again
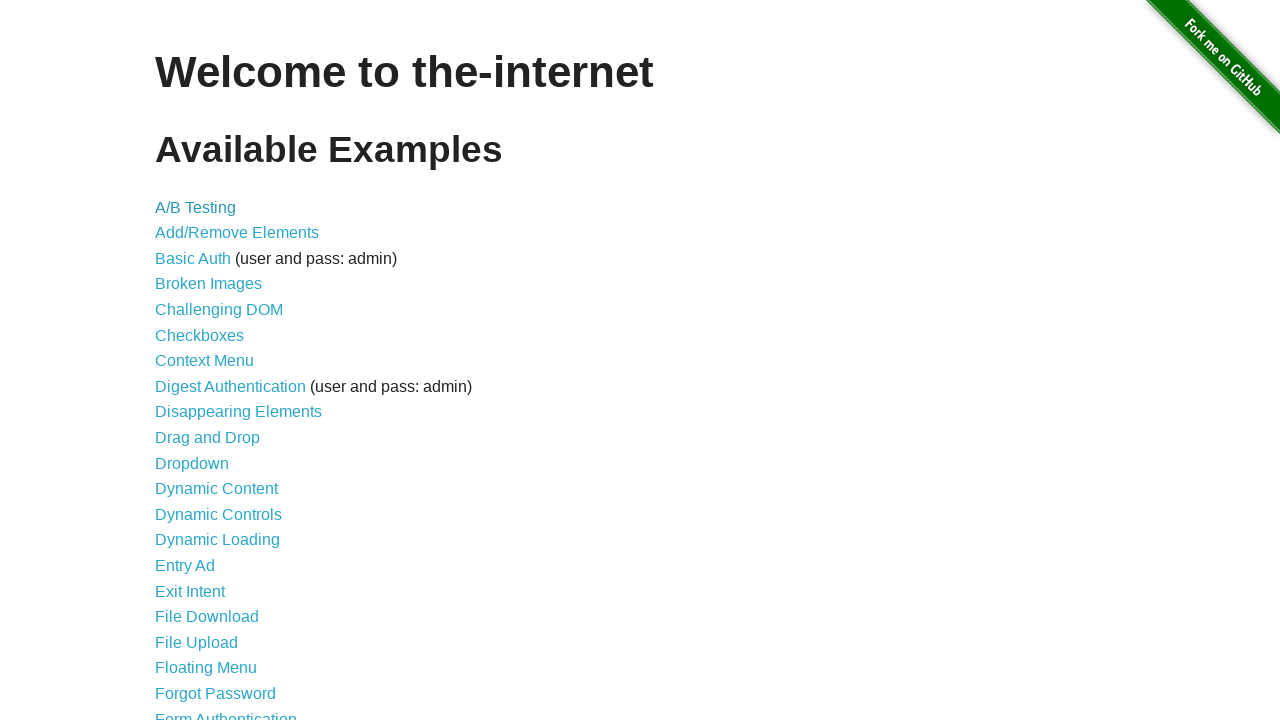

Located landing page heading element again
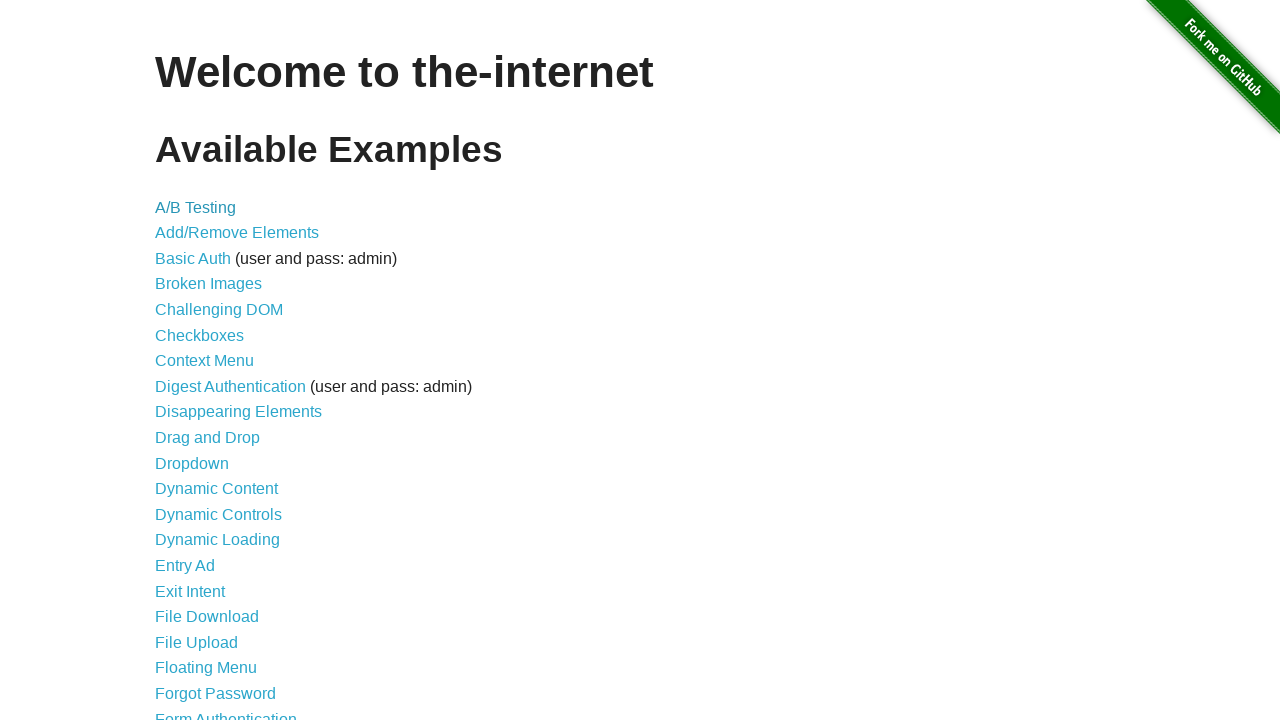

Validated landing page heading contains 'Welcome to the-internet' after navigation back
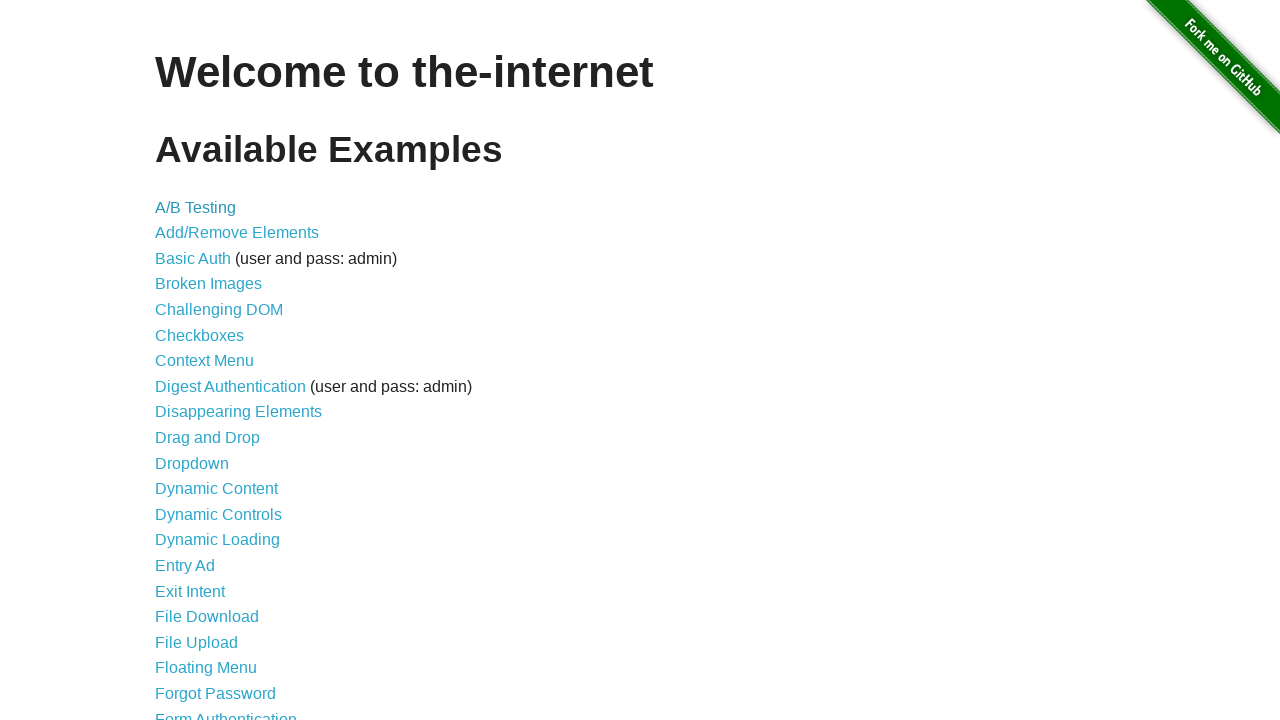

Clicked Add/Remove Elements link at (237, 233) on xpath=//div[@id='content']/ul//a[@href='/add_remove_elements/']
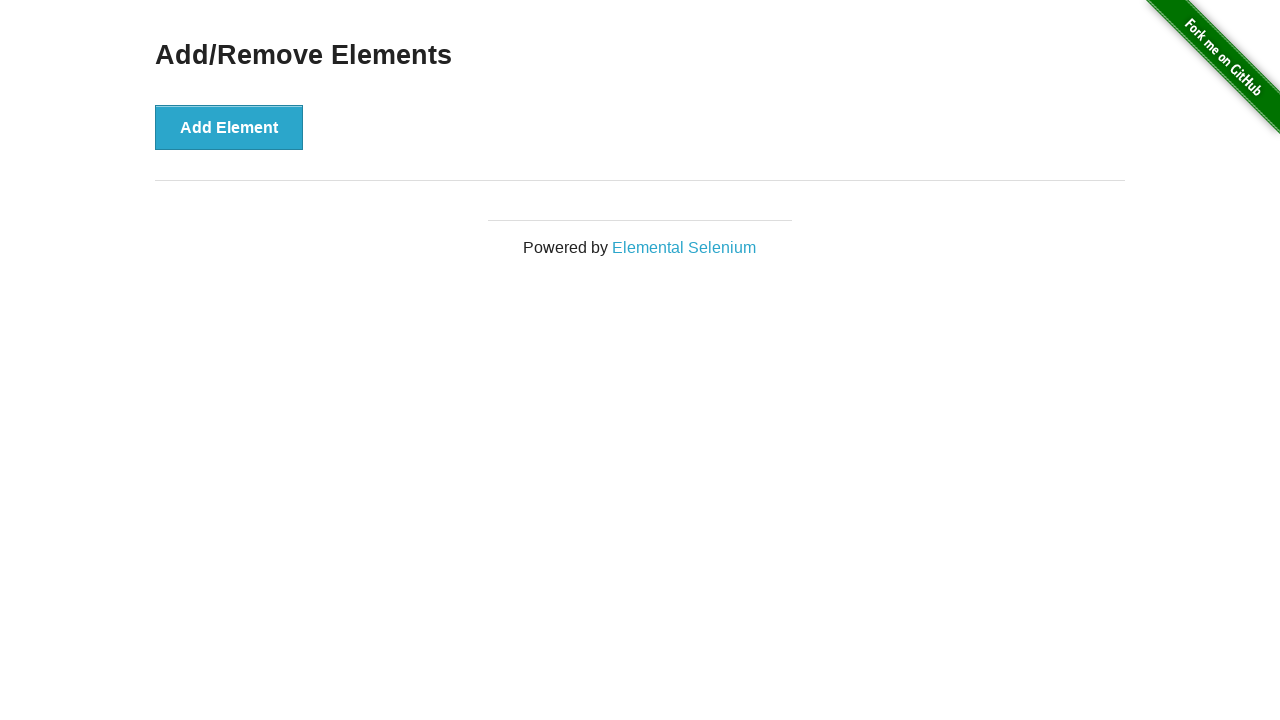

Waited for Add/Remove Elements page to load
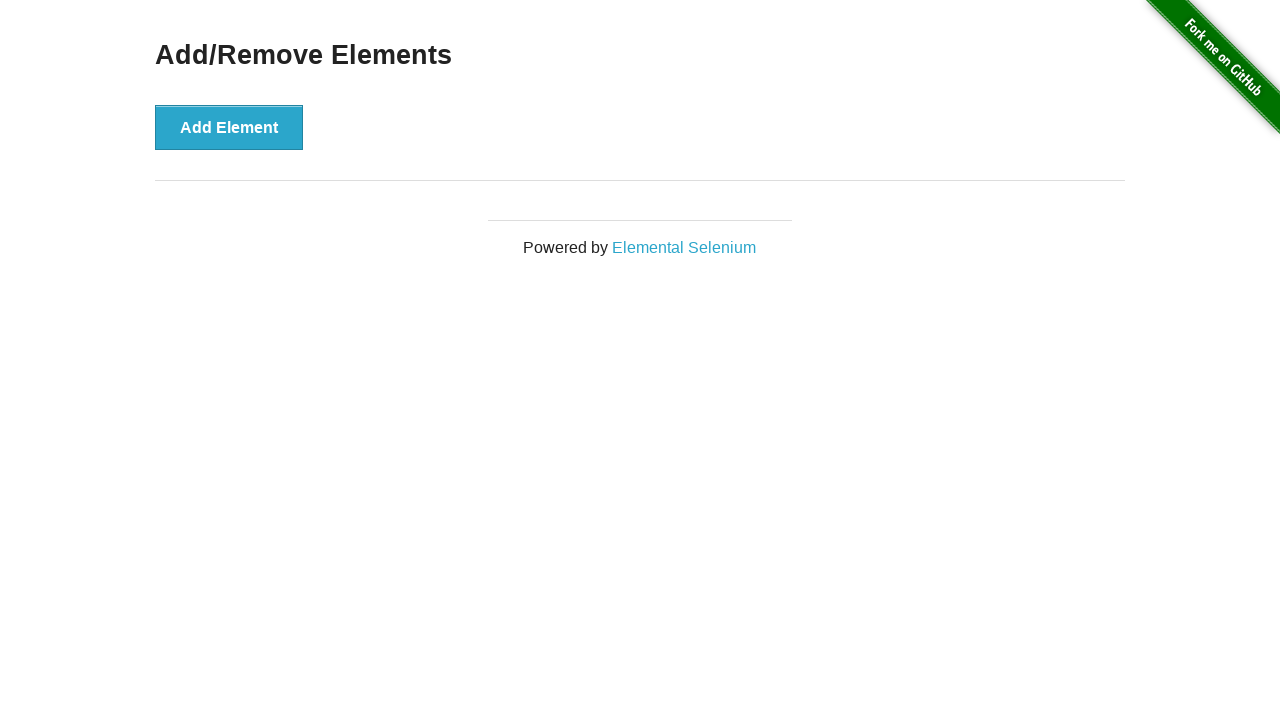

Located Add/Remove Elements page heading element
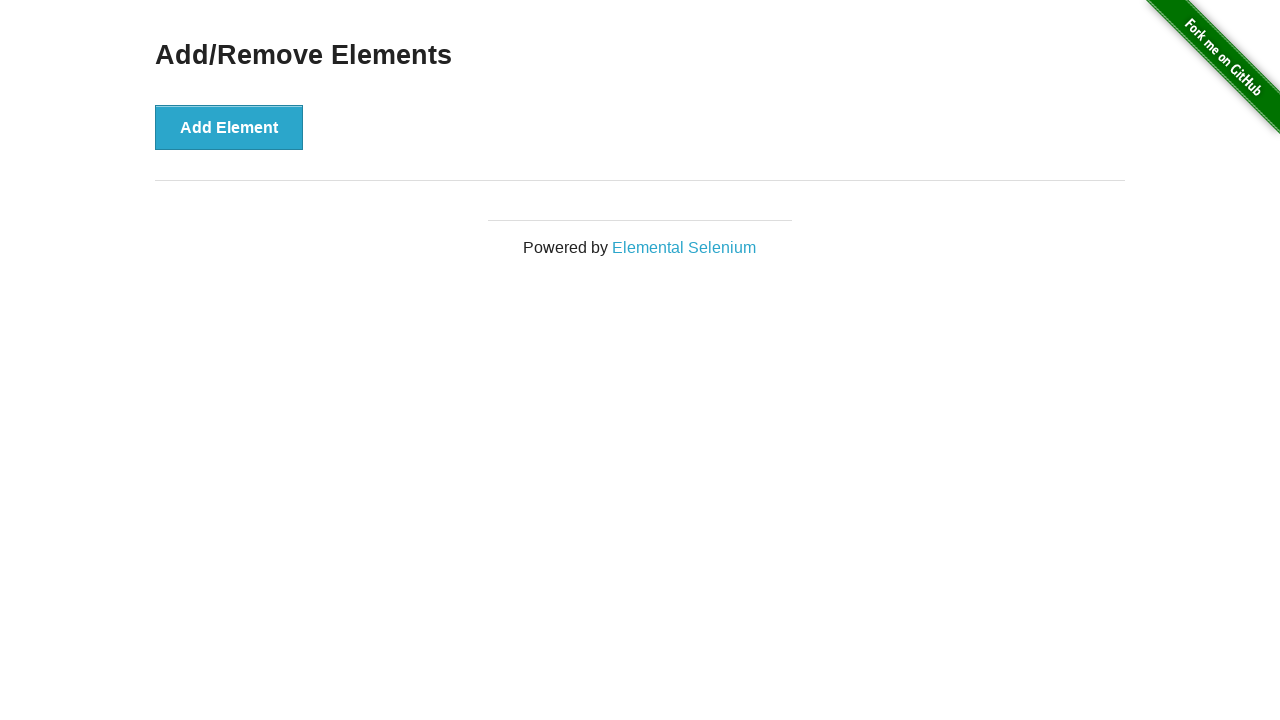

Validated Add/Remove Elements page heading contains expected text
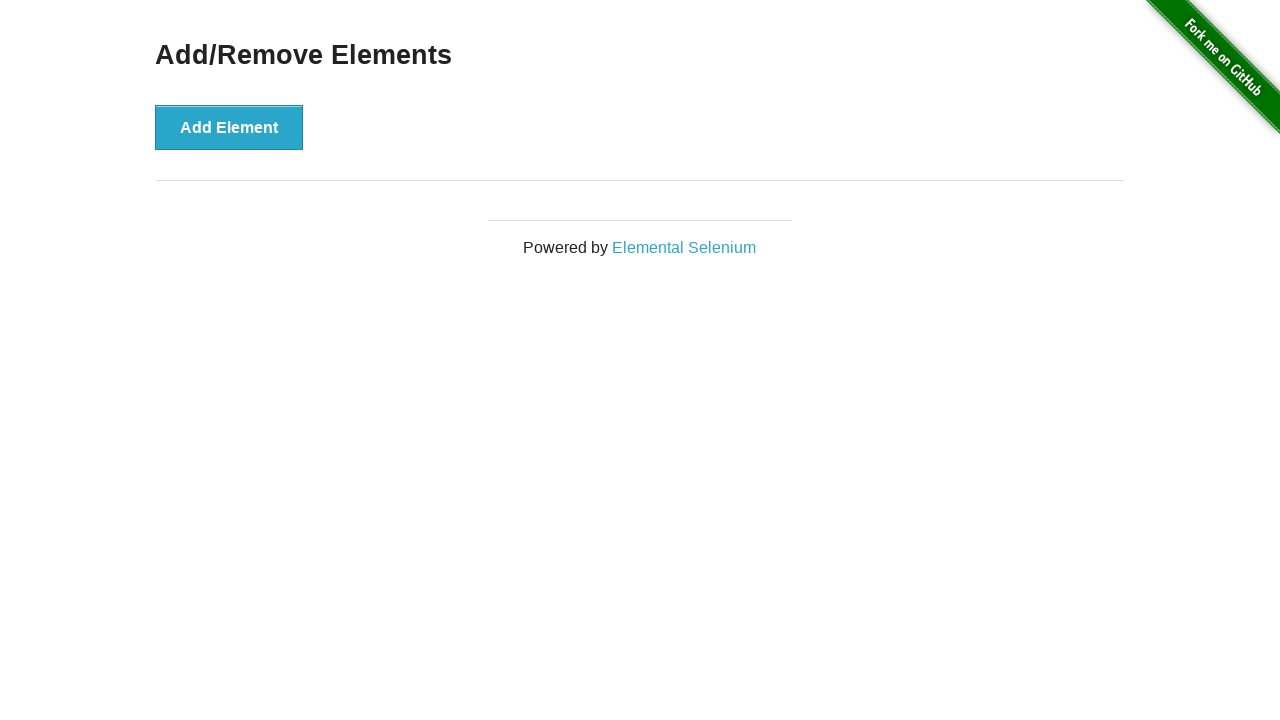

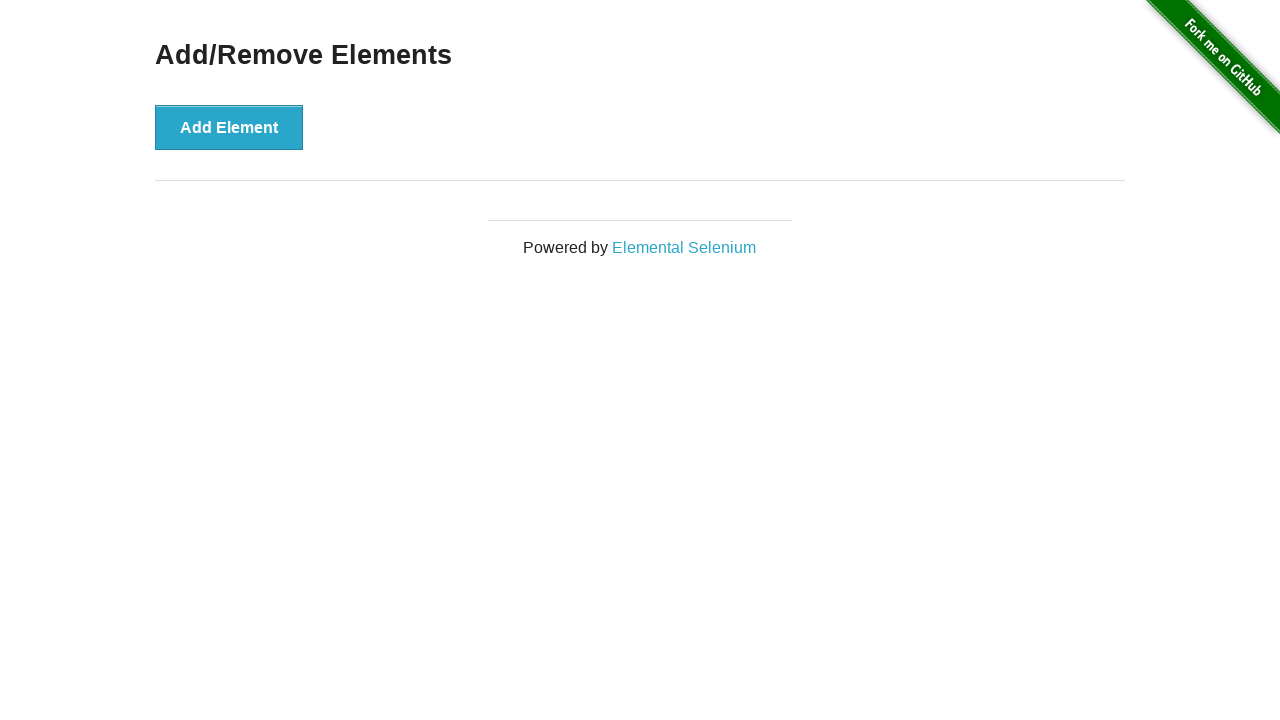